Tests that edits are saved when the input field loses focus (blur event).

Starting URL: https://demo.playwright.dev/todomvc

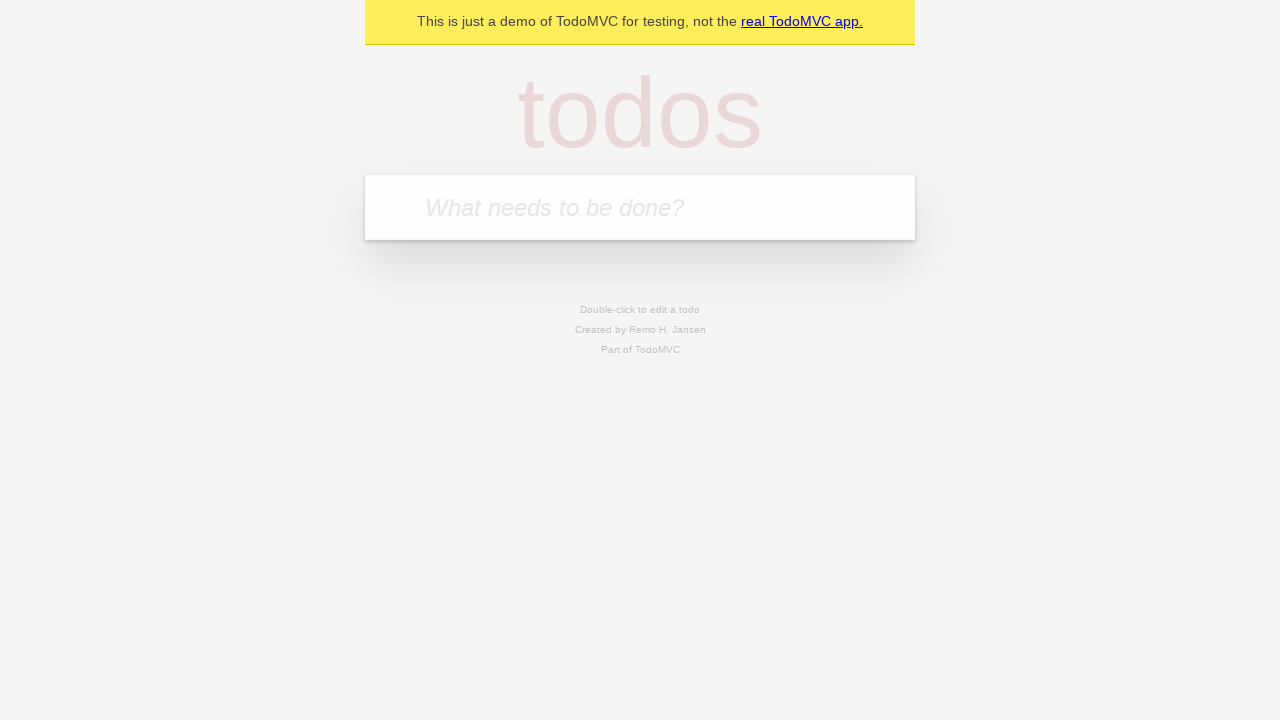

Filled todo input with 'buy some cheese' on internal:attr=[placeholder="What needs to be done?"i]
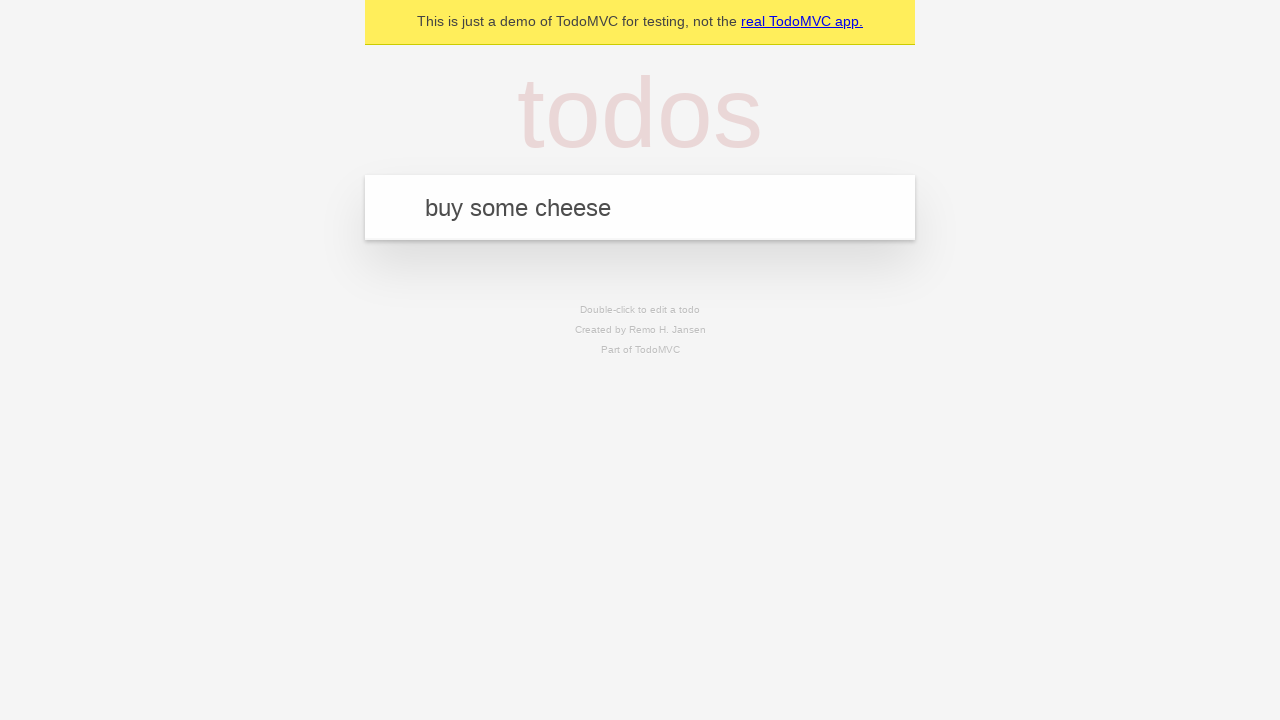

Pressed Enter to add first todo item on internal:attr=[placeholder="What needs to be done?"i]
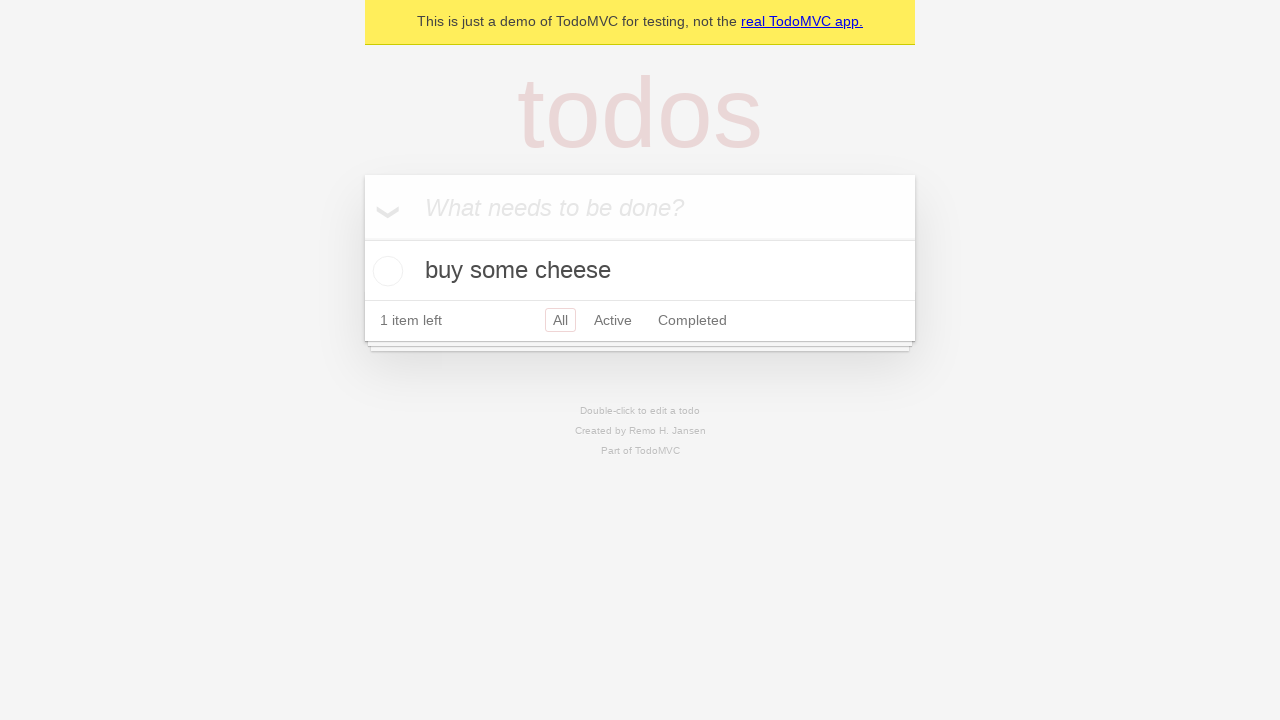

Filled todo input with 'feed the cat' on internal:attr=[placeholder="What needs to be done?"i]
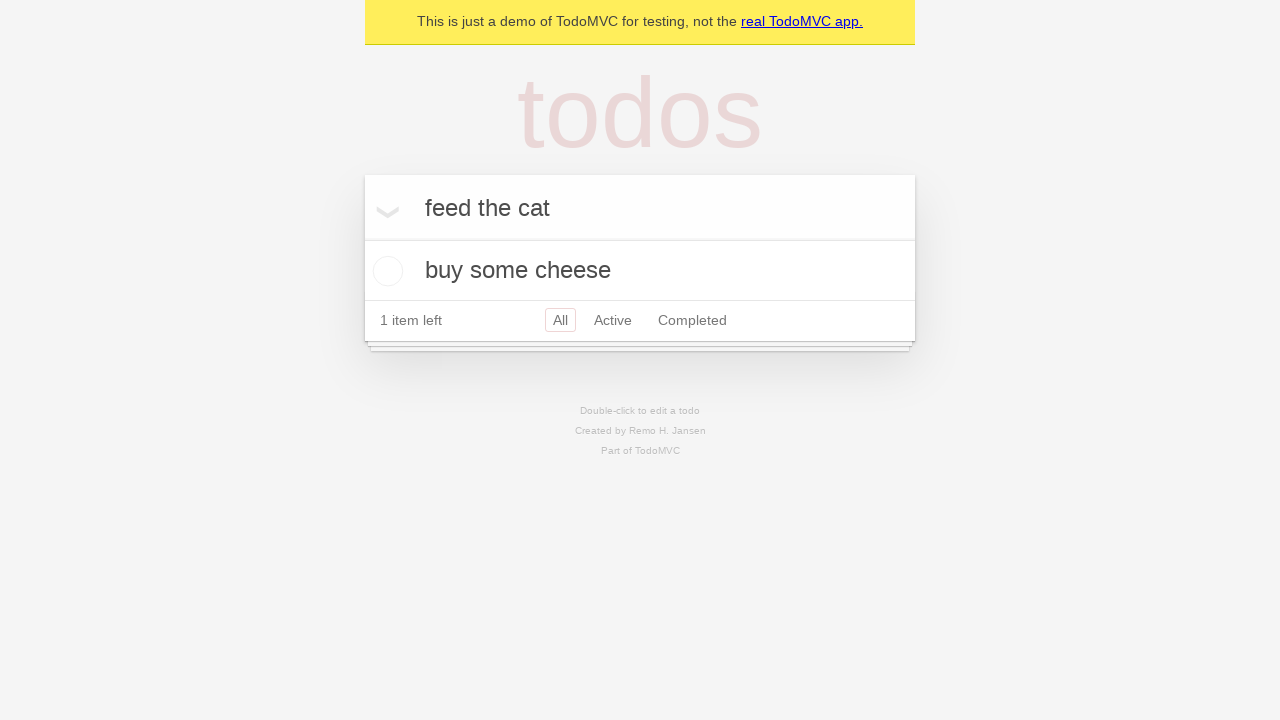

Pressed Enter to add second todo item on internal:attr=[placeholder="What needs to be done?"i]
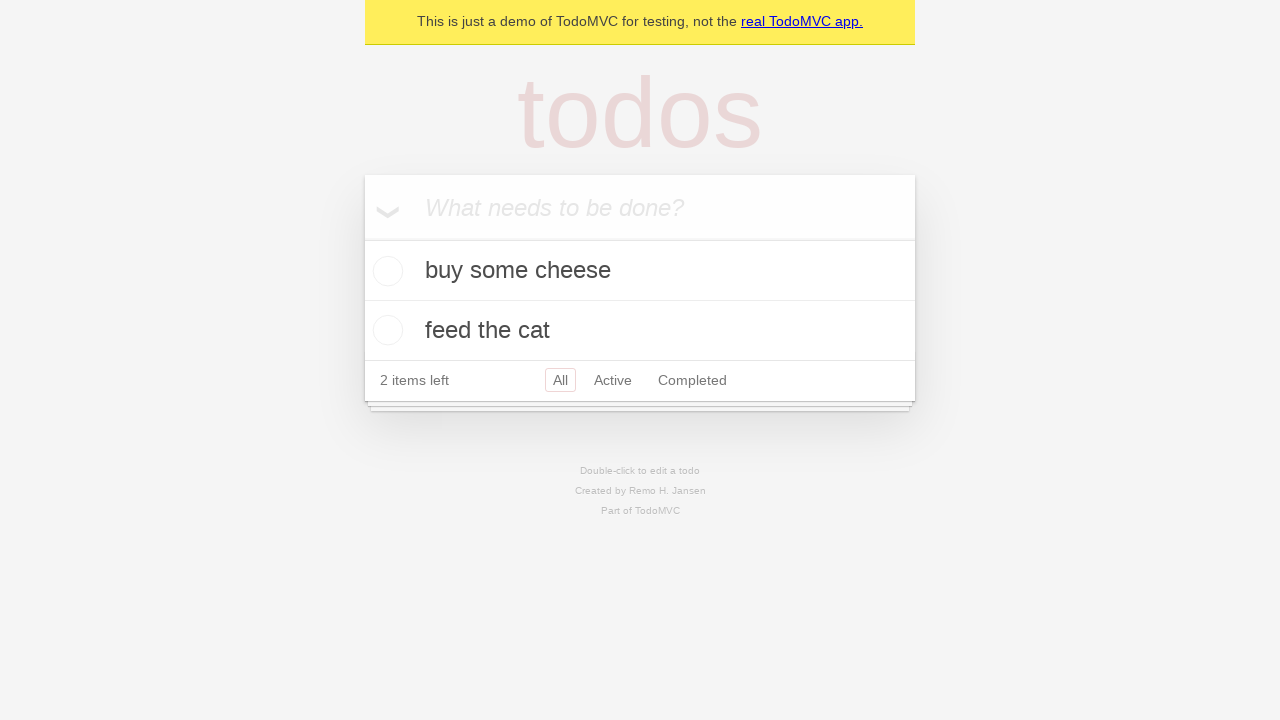

Filled todo input with 'book a doctors appointment' on internal:attr=[placeholder="What needs to be done?"i]
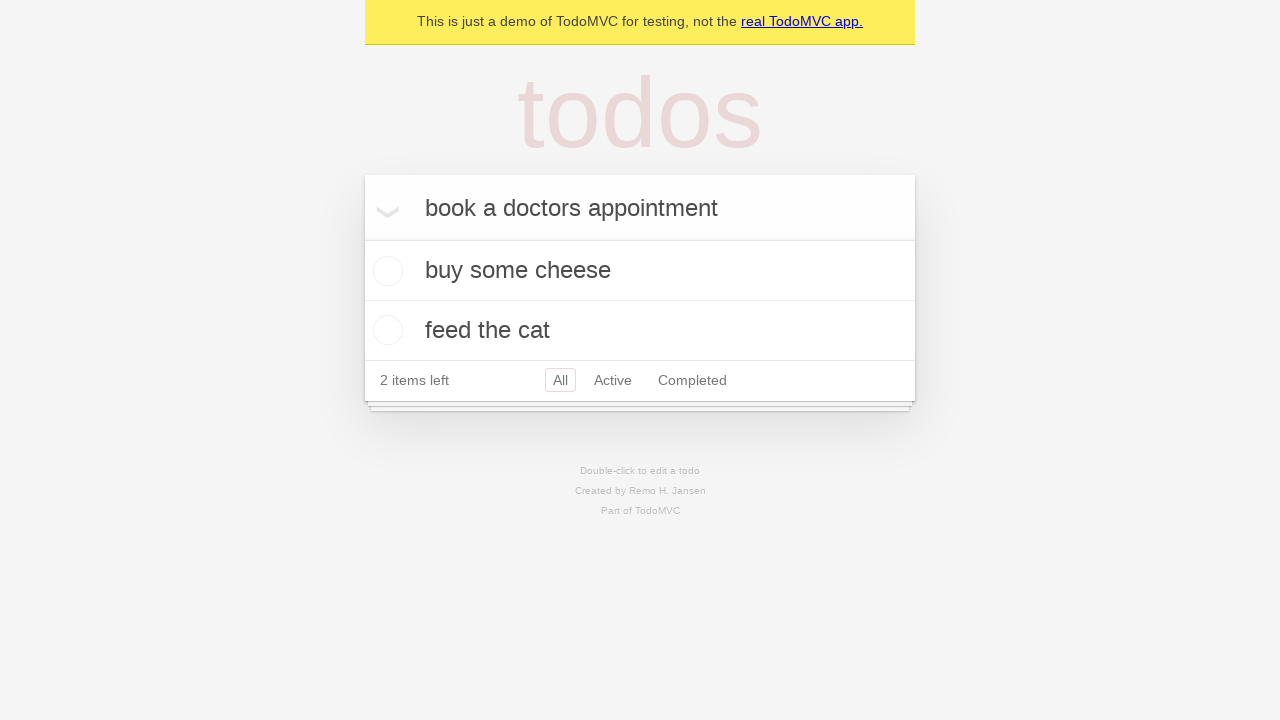

Pressed Enter to add third todo item on internal:attr=[placeholder="What needs to be done?"i]
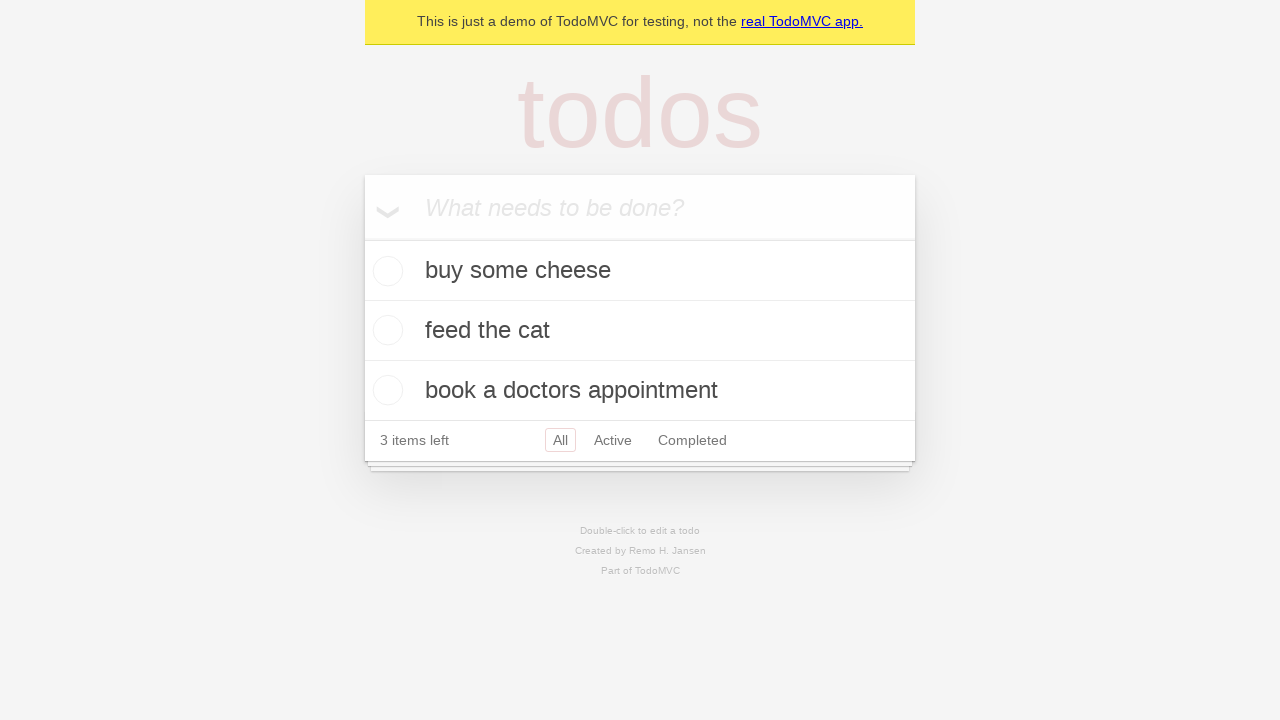

Double-clicked second todo item to enter edit mode at (640, 331) on internal:testid=[data-testid="todo-item"s] >> nth=1
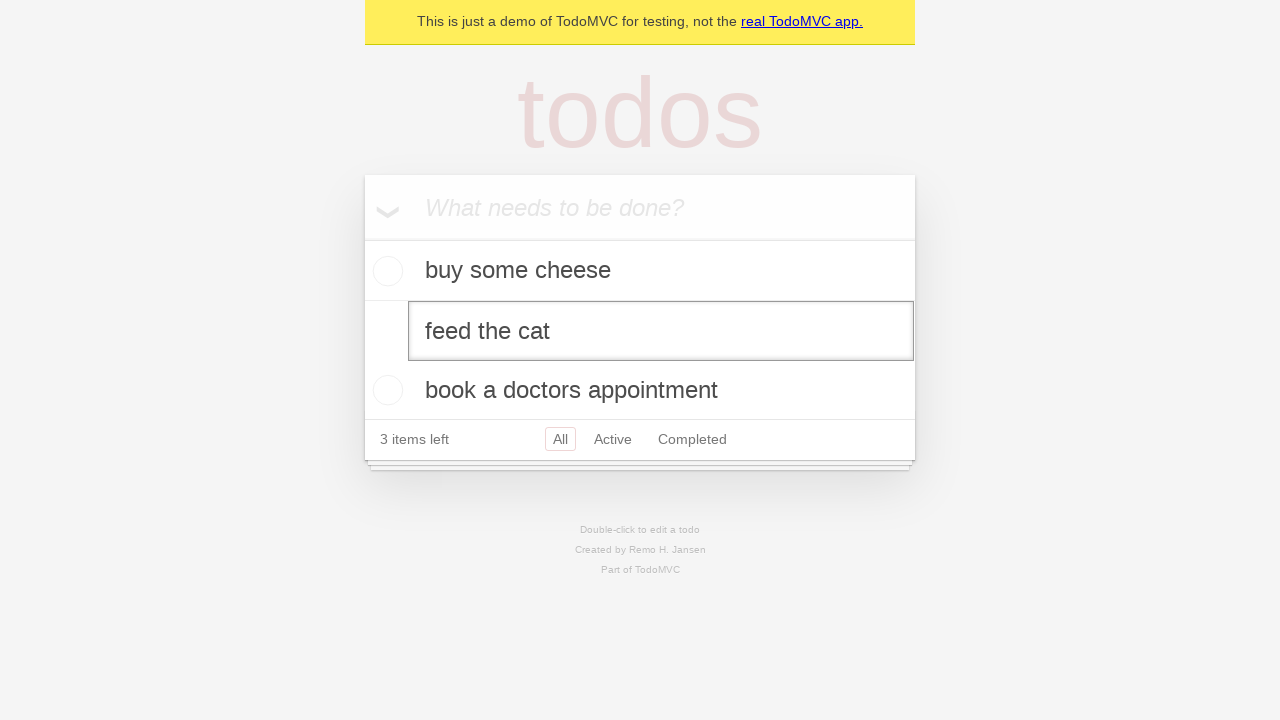

Changed second todo text to 'buy some sausages' on internal:testid=[data-testid="todo-item"s] >> nth=1 >> internal:role=textbox[nam
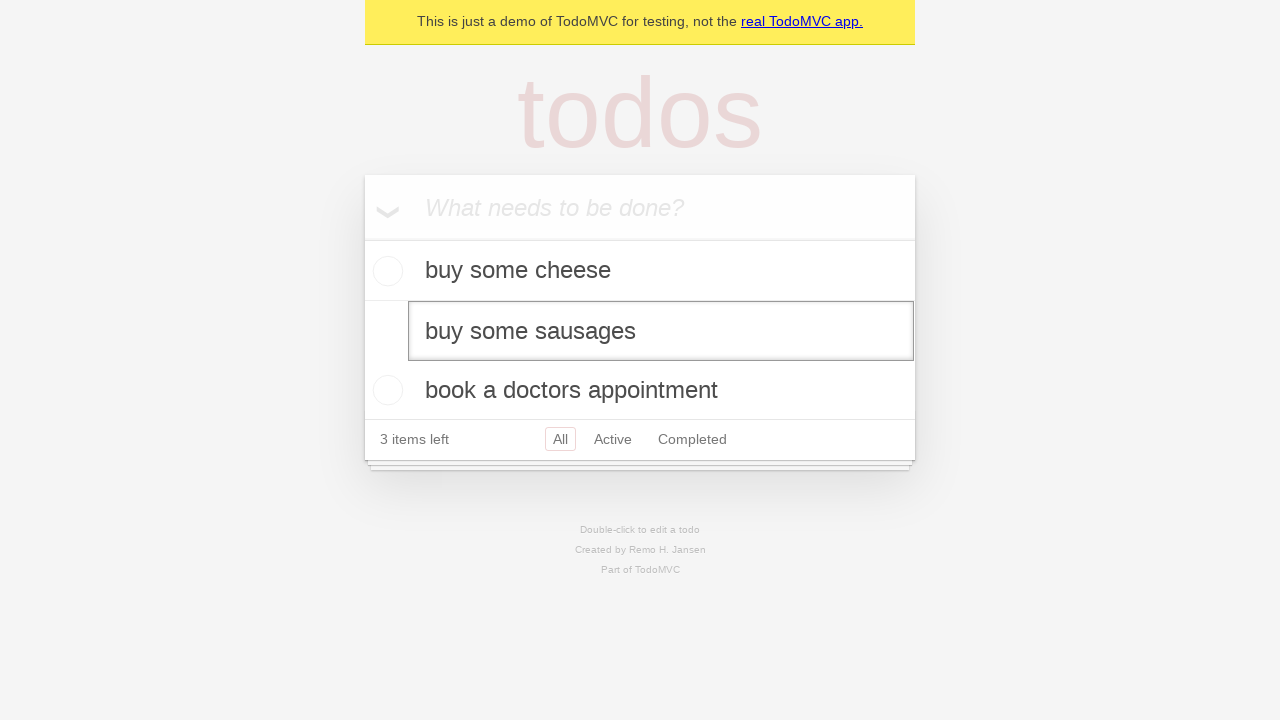

Triggered blur event on edit textbox to save changes
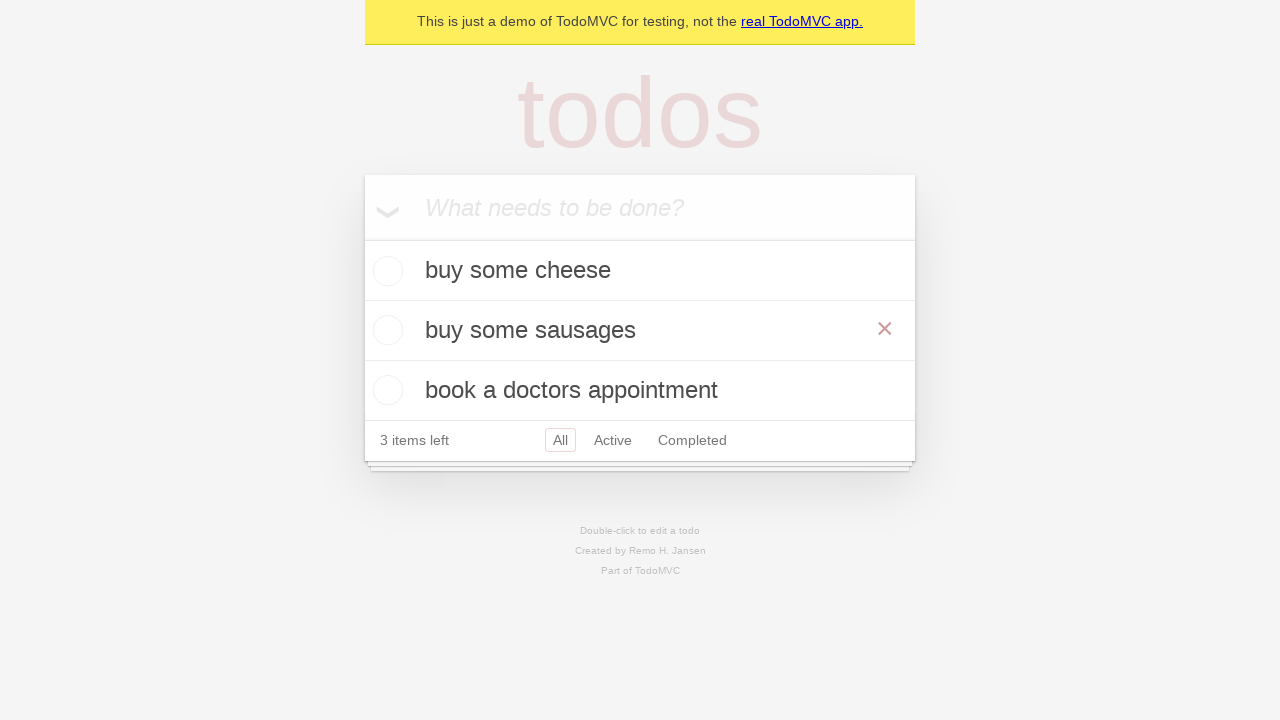

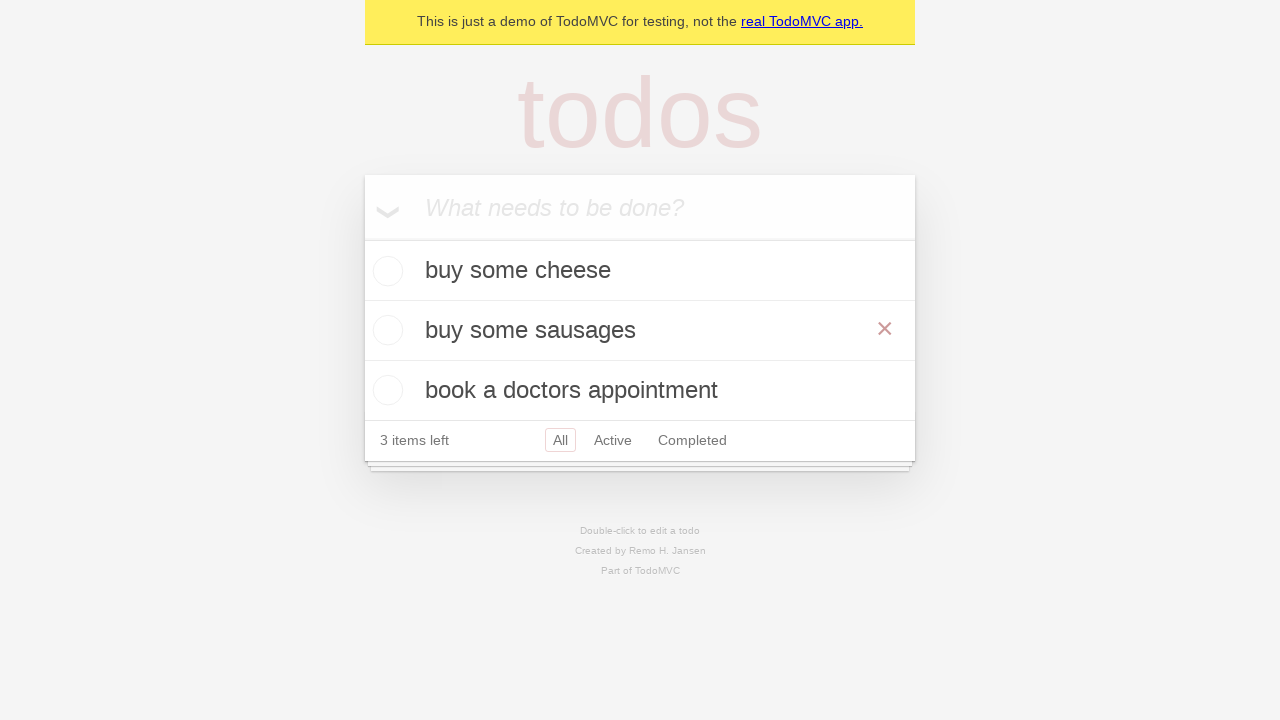